Navigates to the frontend page, clicks on Html Elements card, and verifies presence of paragraph elements and their siblings

Starting URL: https://techglobal-training.com/frontend

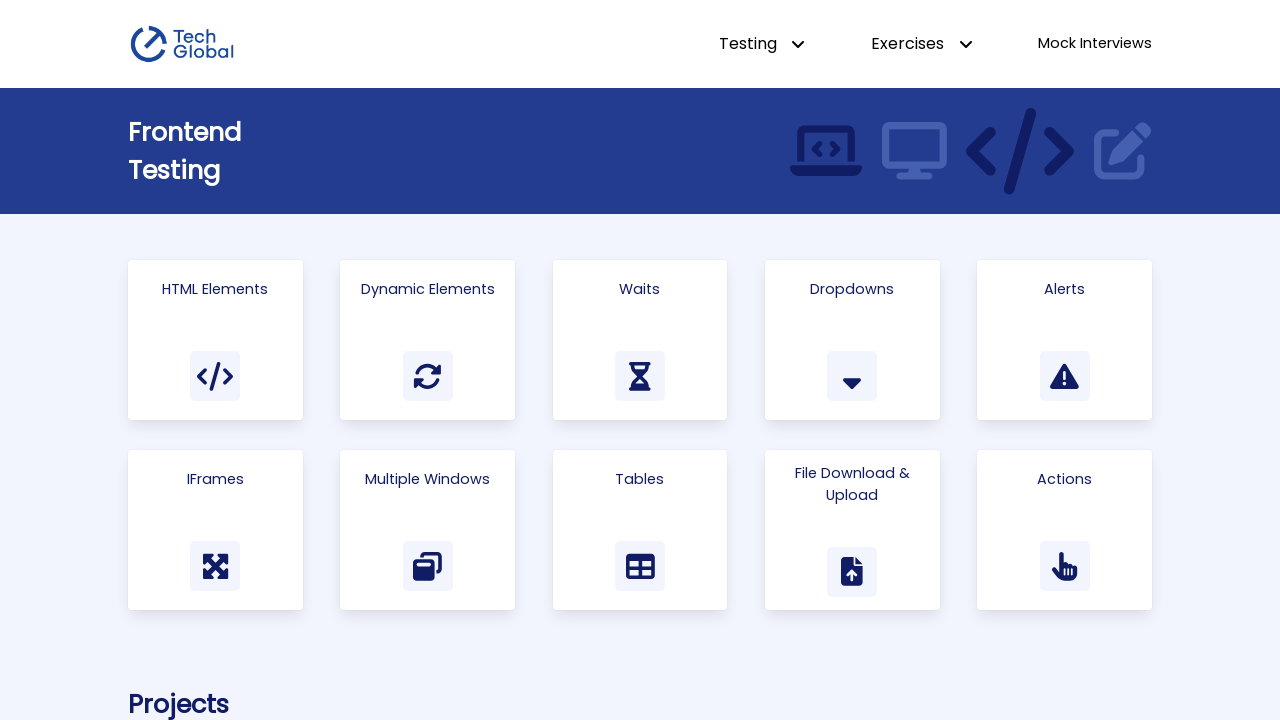

Navigated to https://techglobal-training.com/frontend
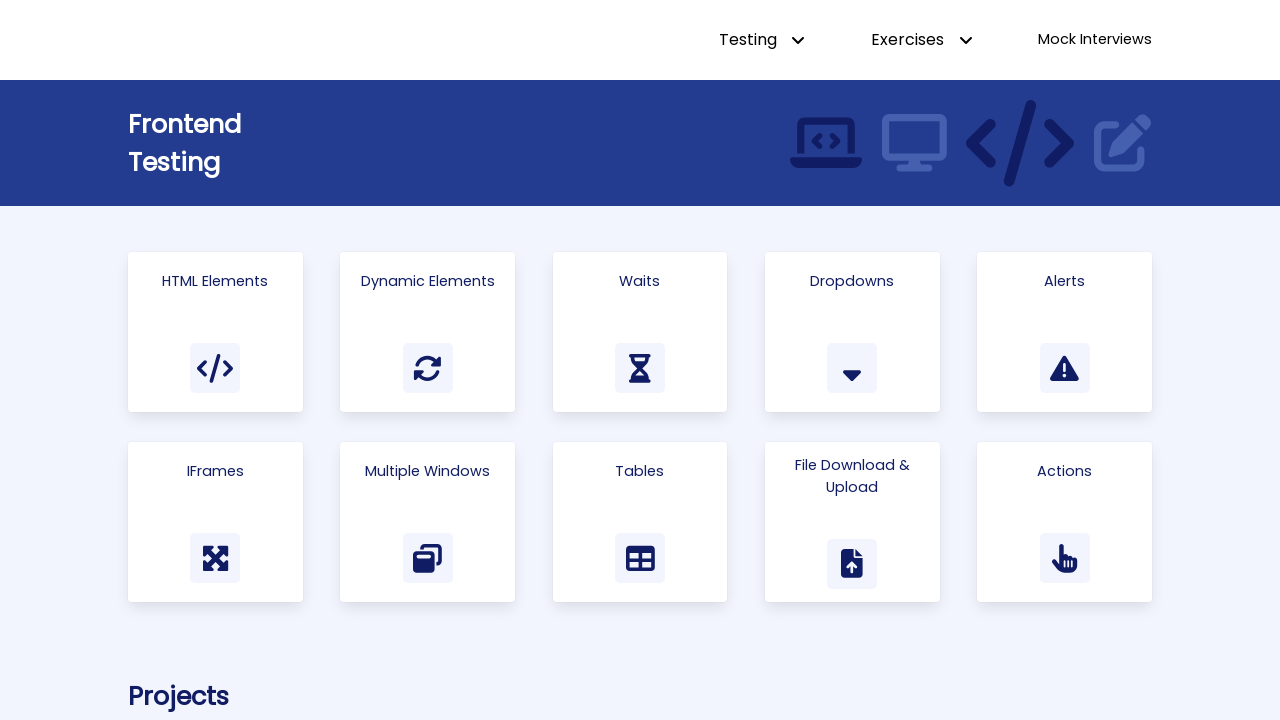

Clicked on Html Elements card at (215, 289) on internal:text="Html Elements"i
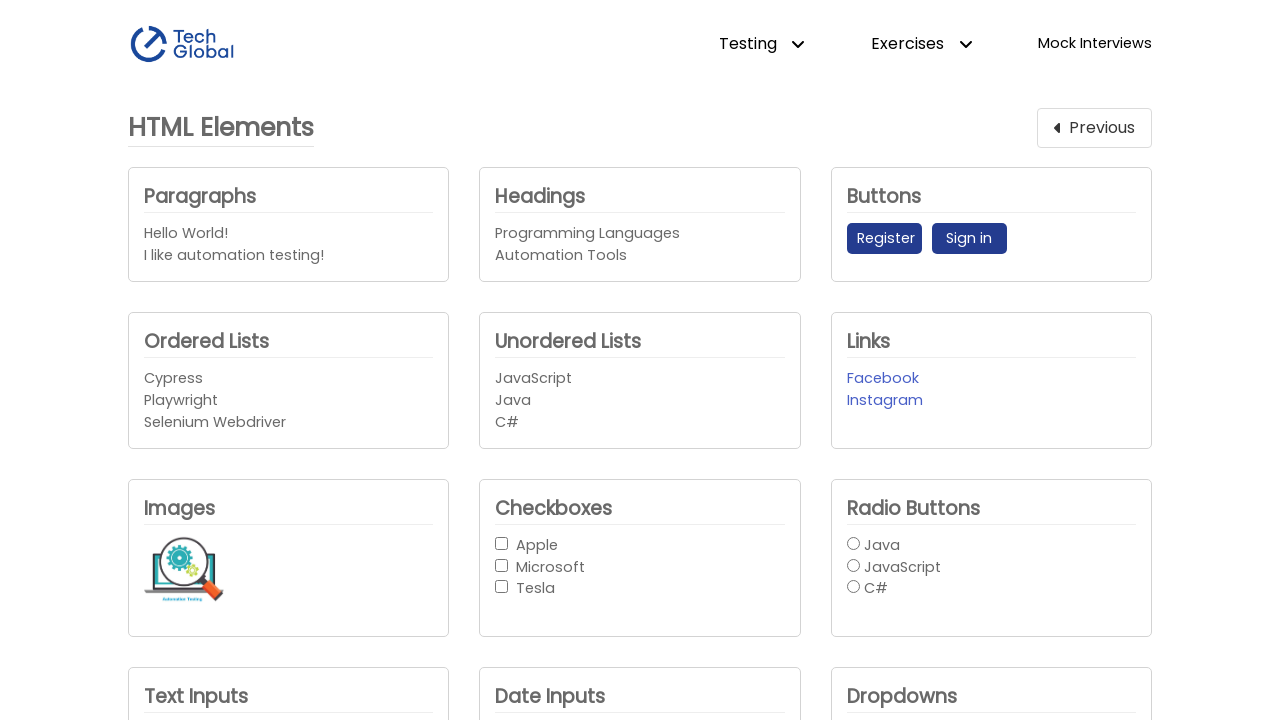

Testing paragraph element became visible
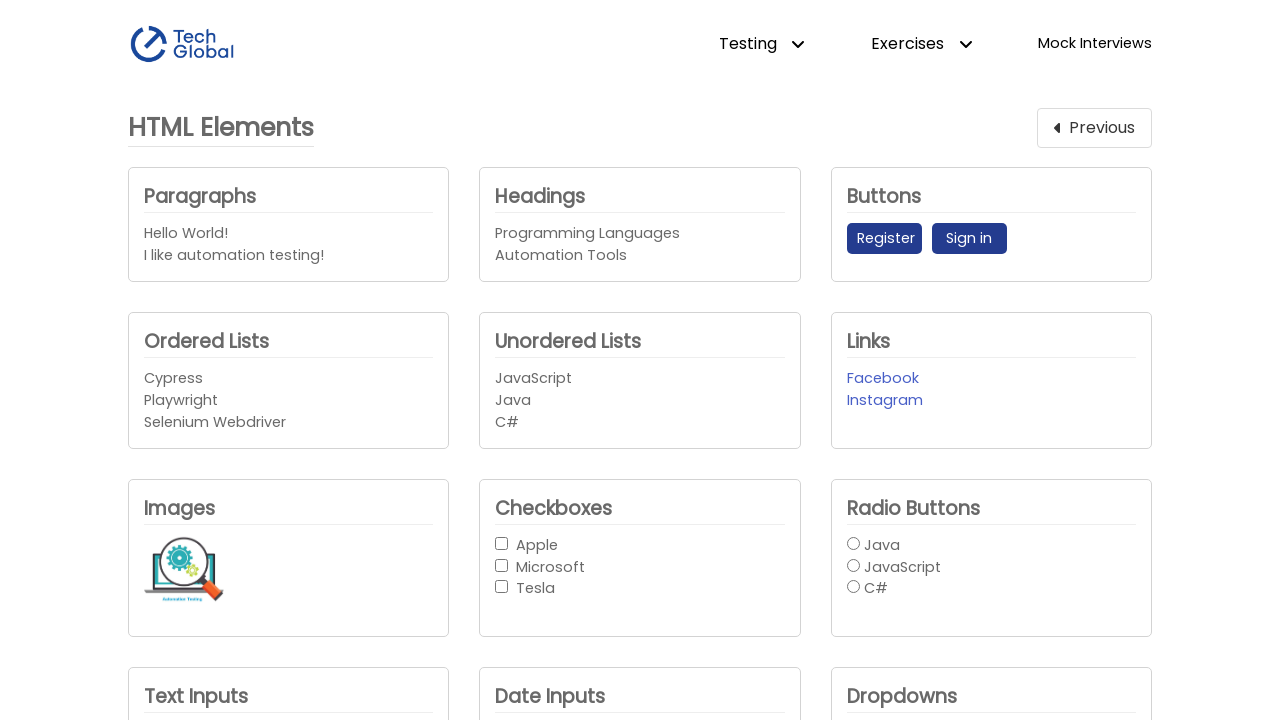

Paragraphs section became visible
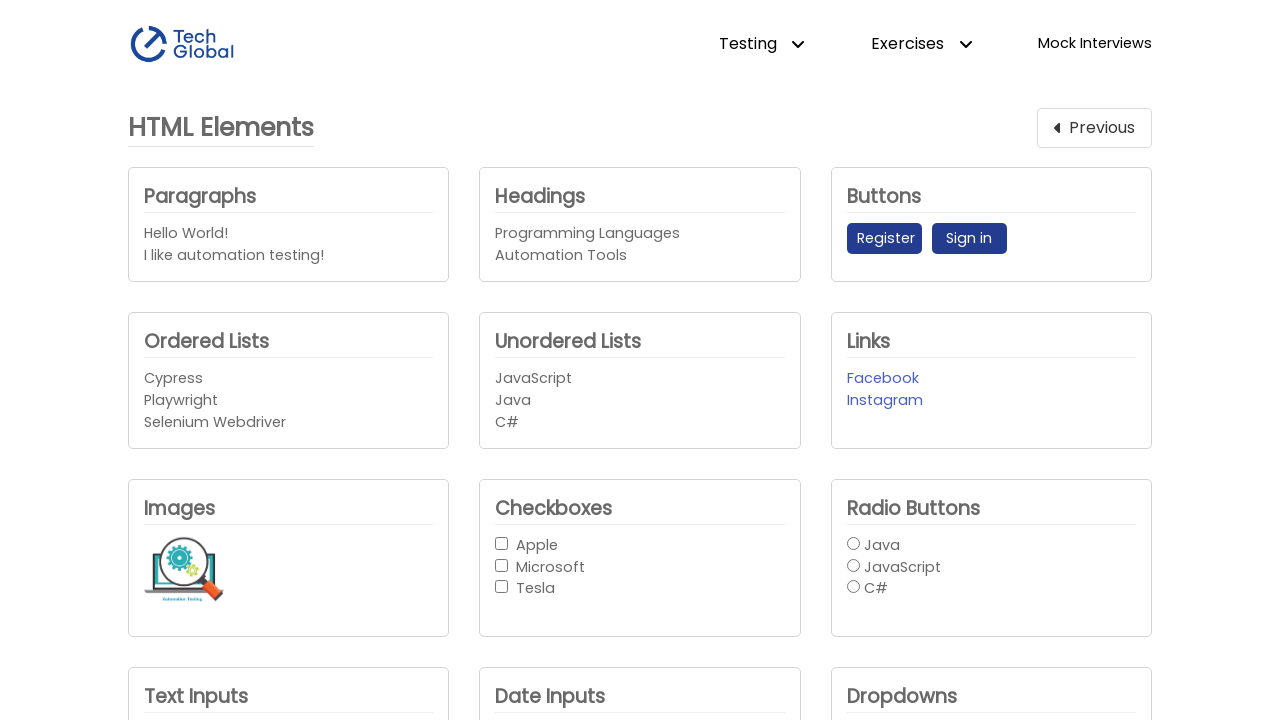

Verified paragraph elements are present with siblings
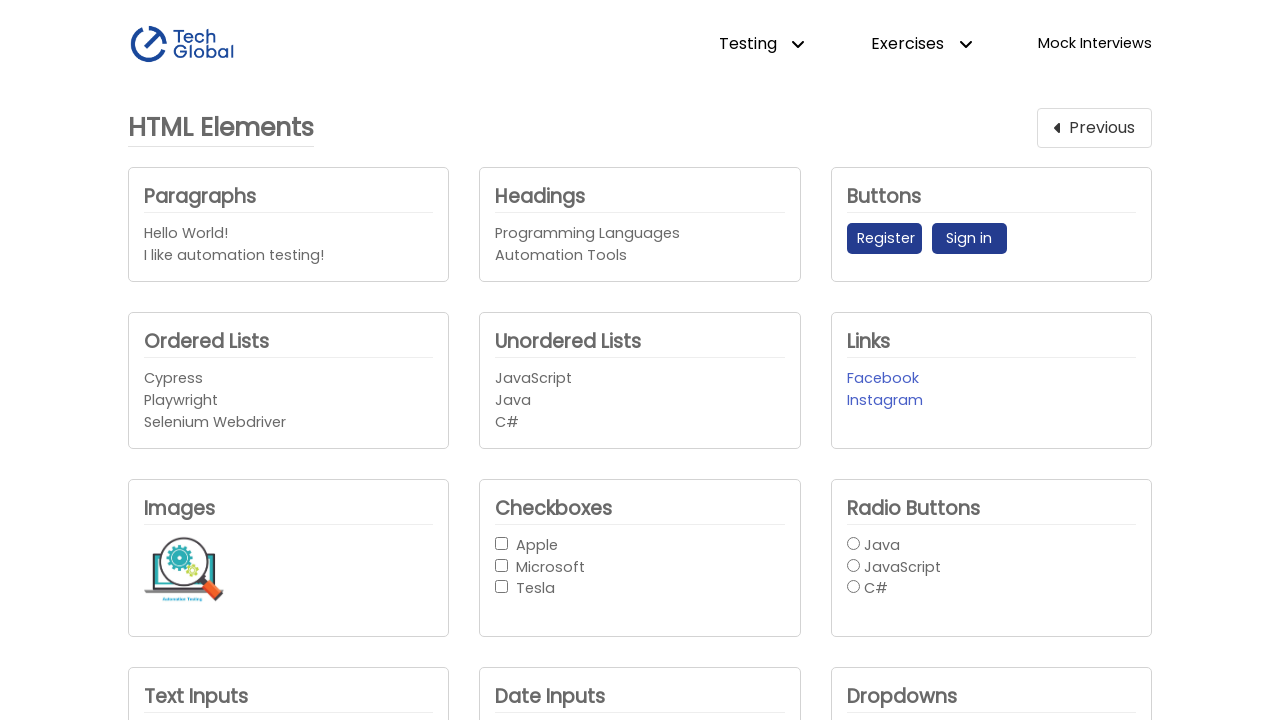

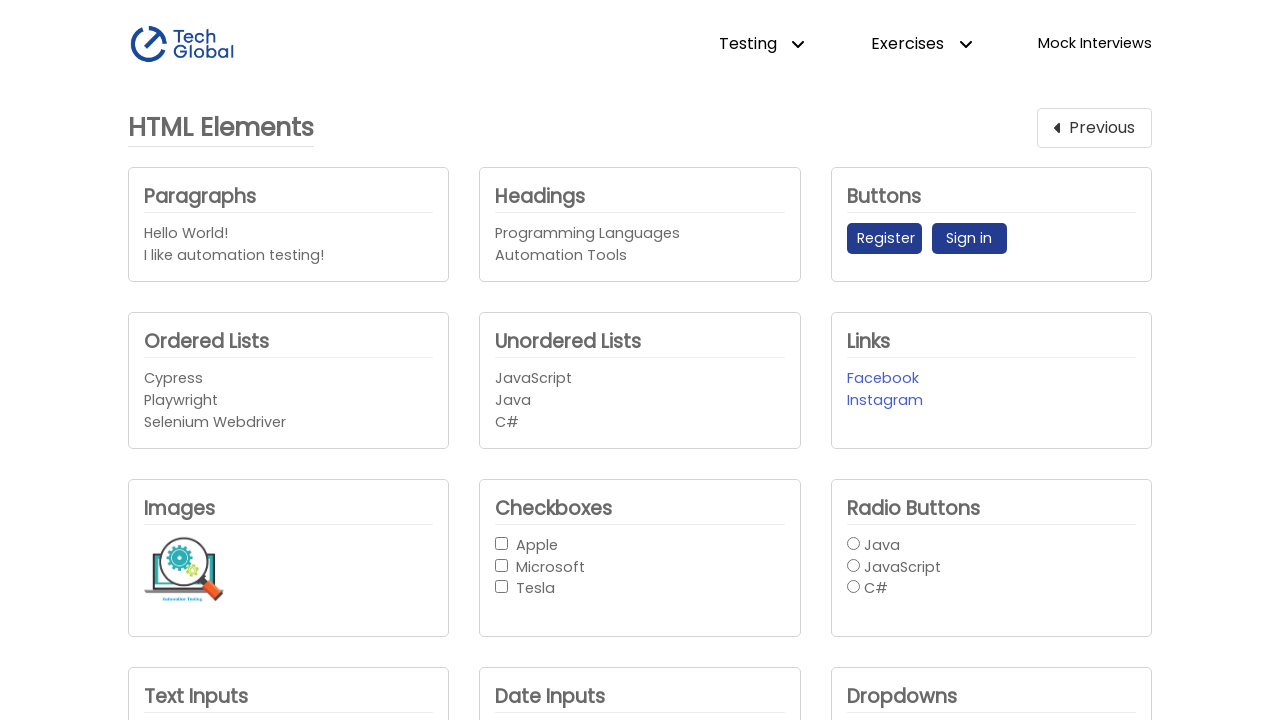